Tests the search functionality on a documentation website by clicking the search button, entering a query, and submitting the search

Starting URL: https://maciejskorski.github.io/software_engineering

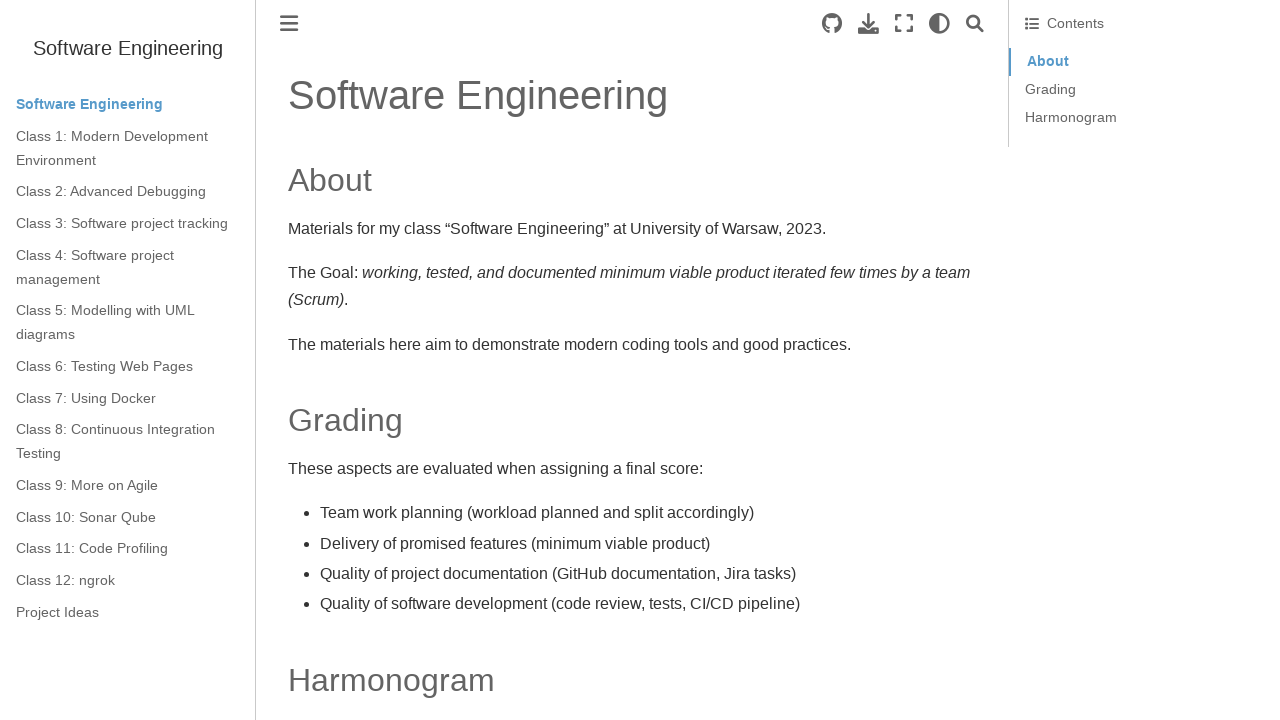

Clicked search button to enable search functionality at (975, 24) on .search-button
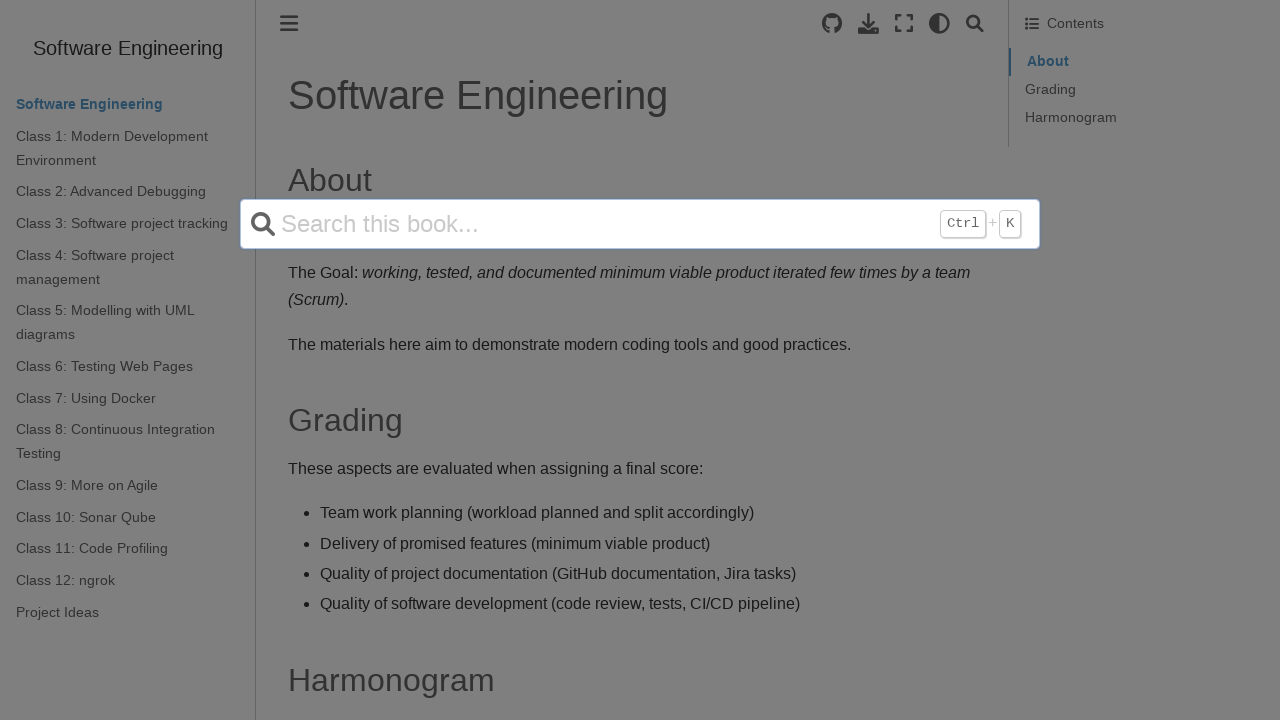

Filled search input field with 'UML' on input[name='q']
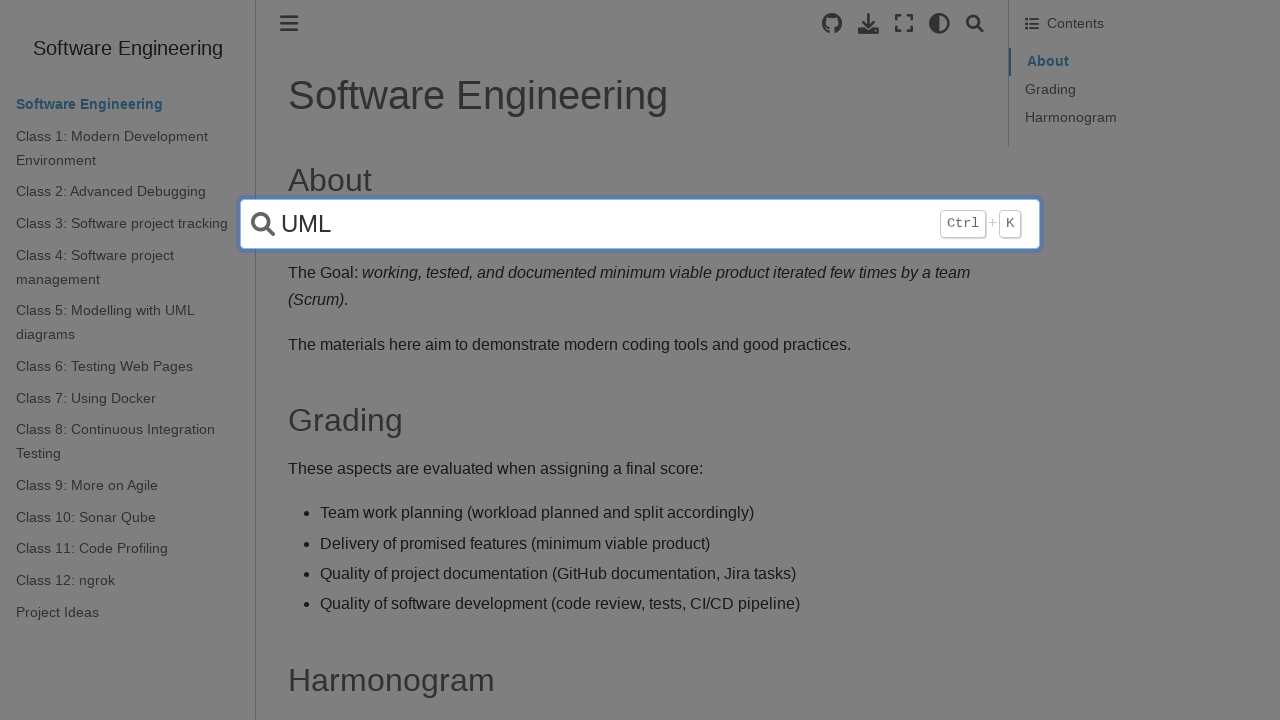

Pressed Enter to submit the search query on input[name='q']
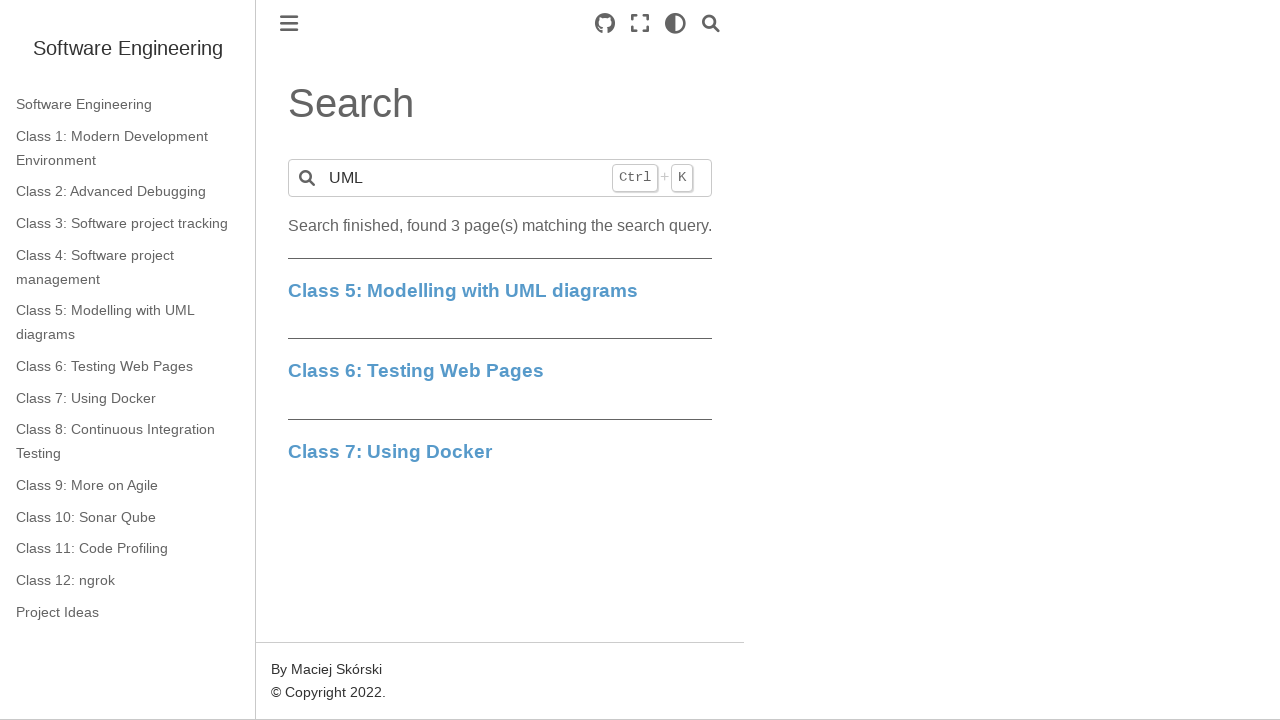

Search results loaded successfully with UML diagram information
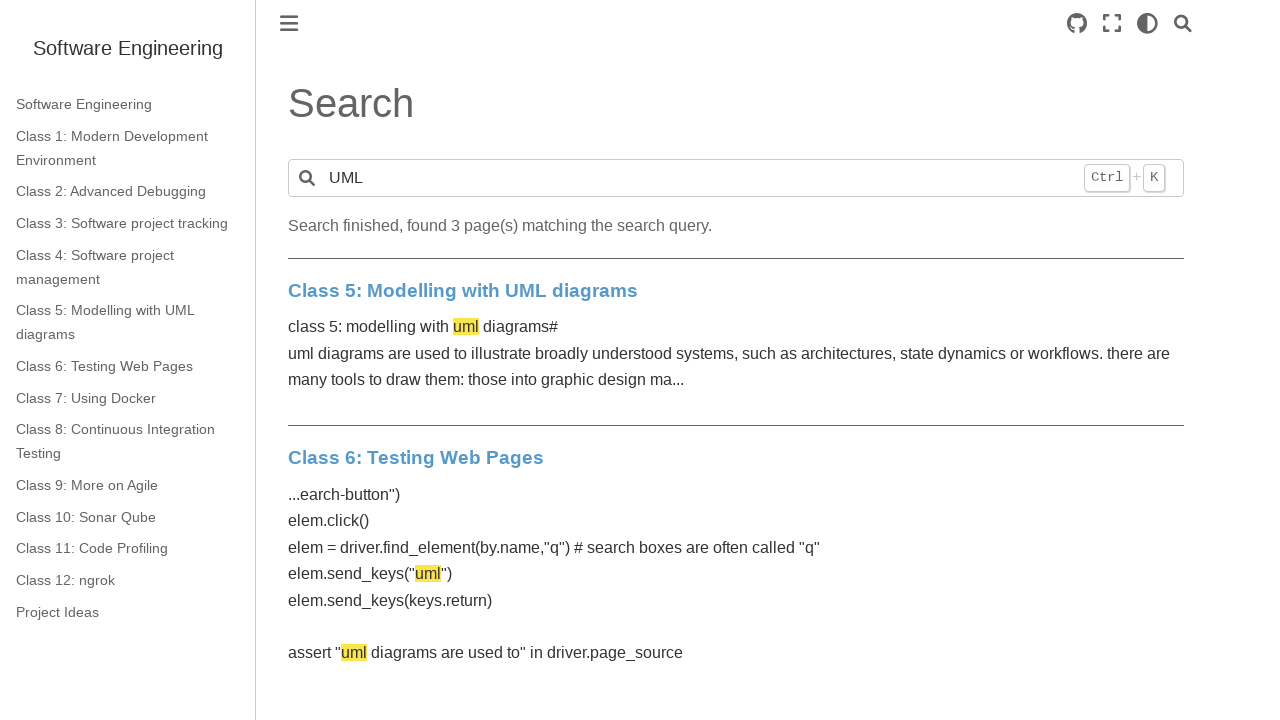

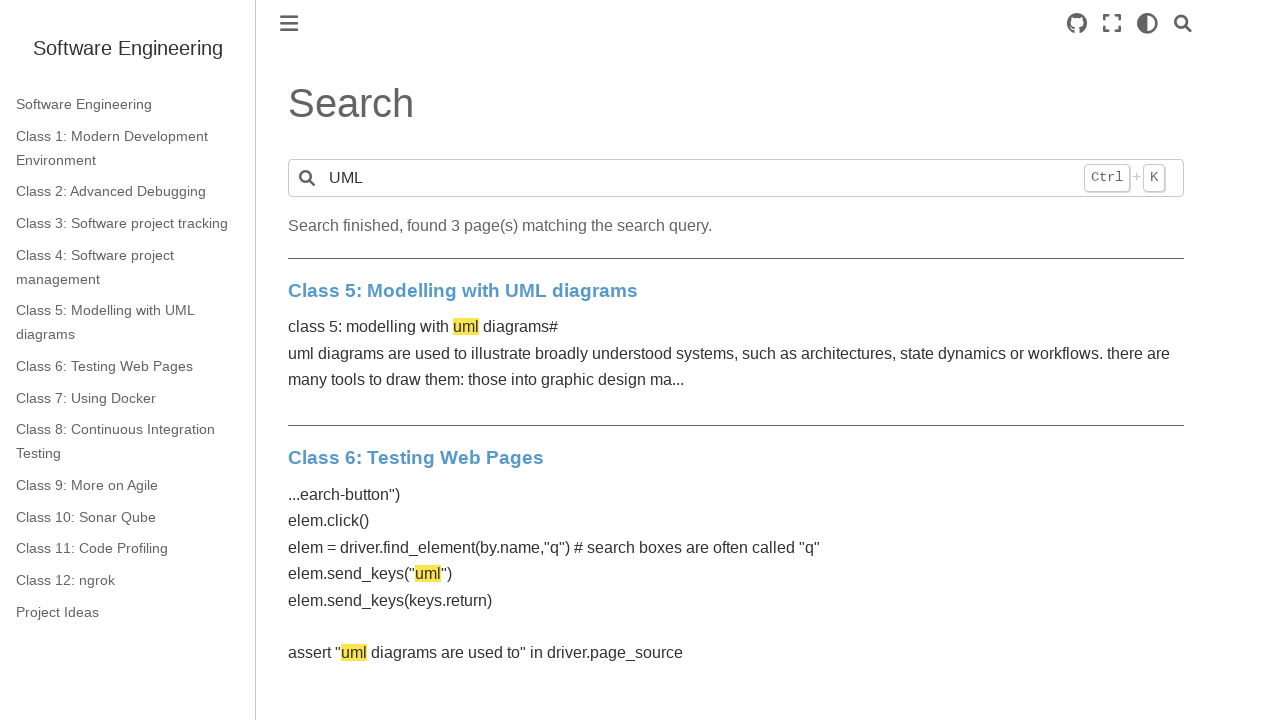